Tests explicit wait functionality by clicking a button and waiting for a new button element to become visible

Starting URL: https://www.leafground.com/waits.xhtml

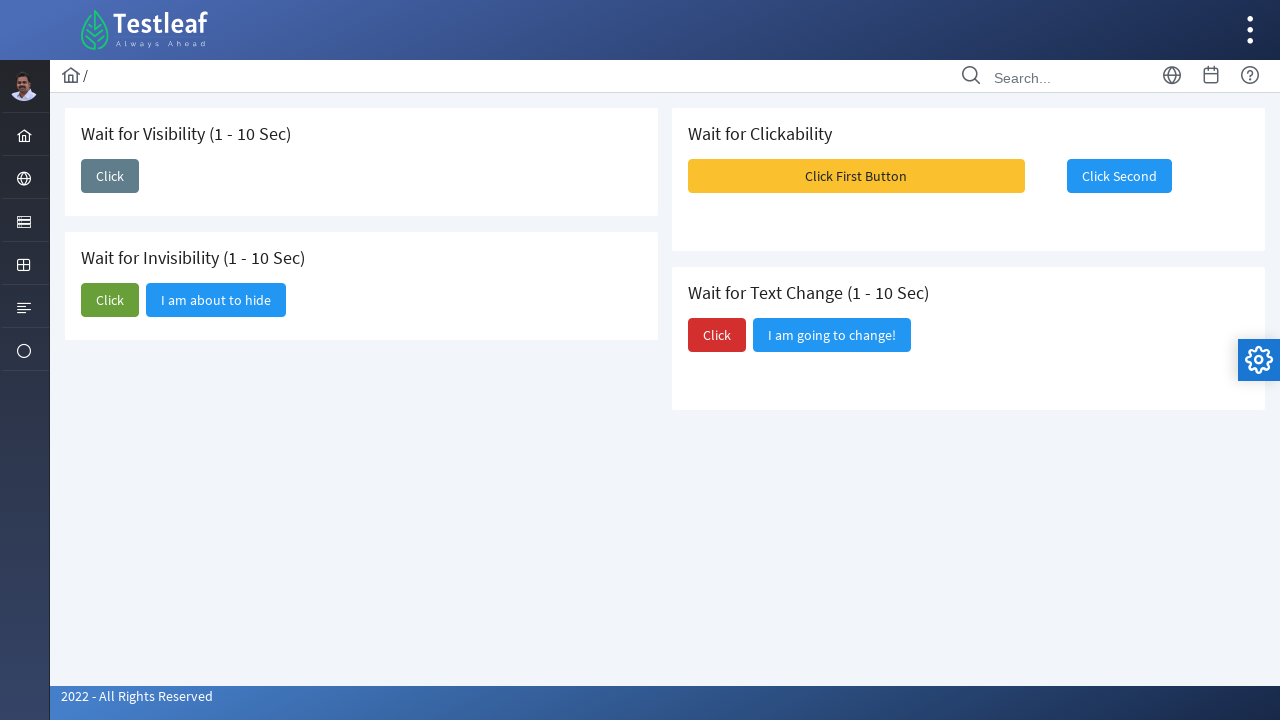

Navigated to waits test page
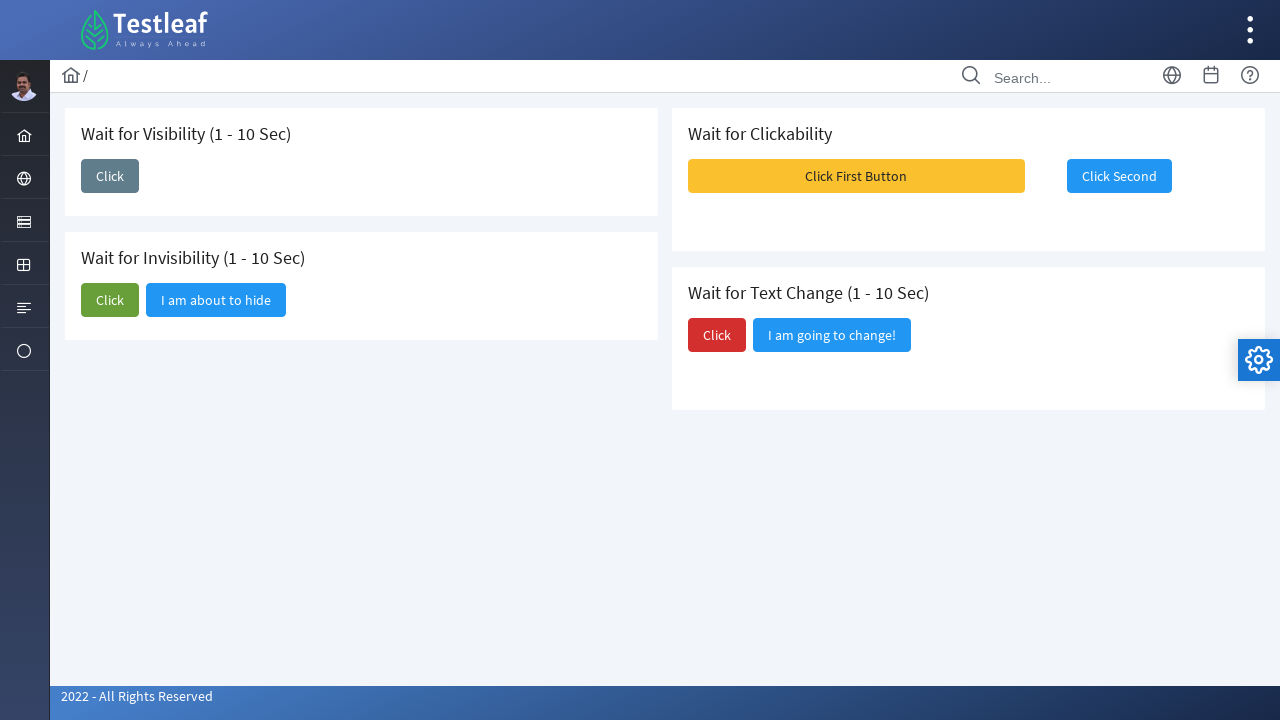

Clicked button to trigger new button appearance at (110, 176) on xpath=//button[@id='j_idt87:j_idt89']
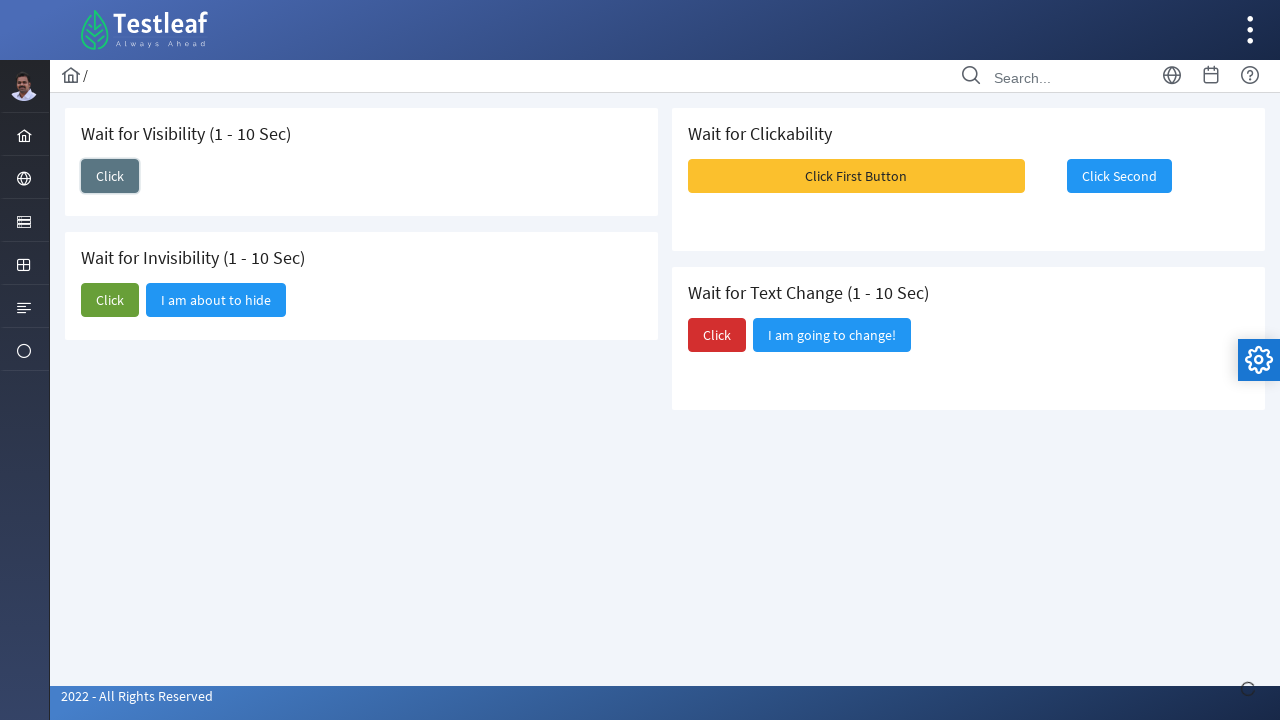

Waited for new button element to become visible
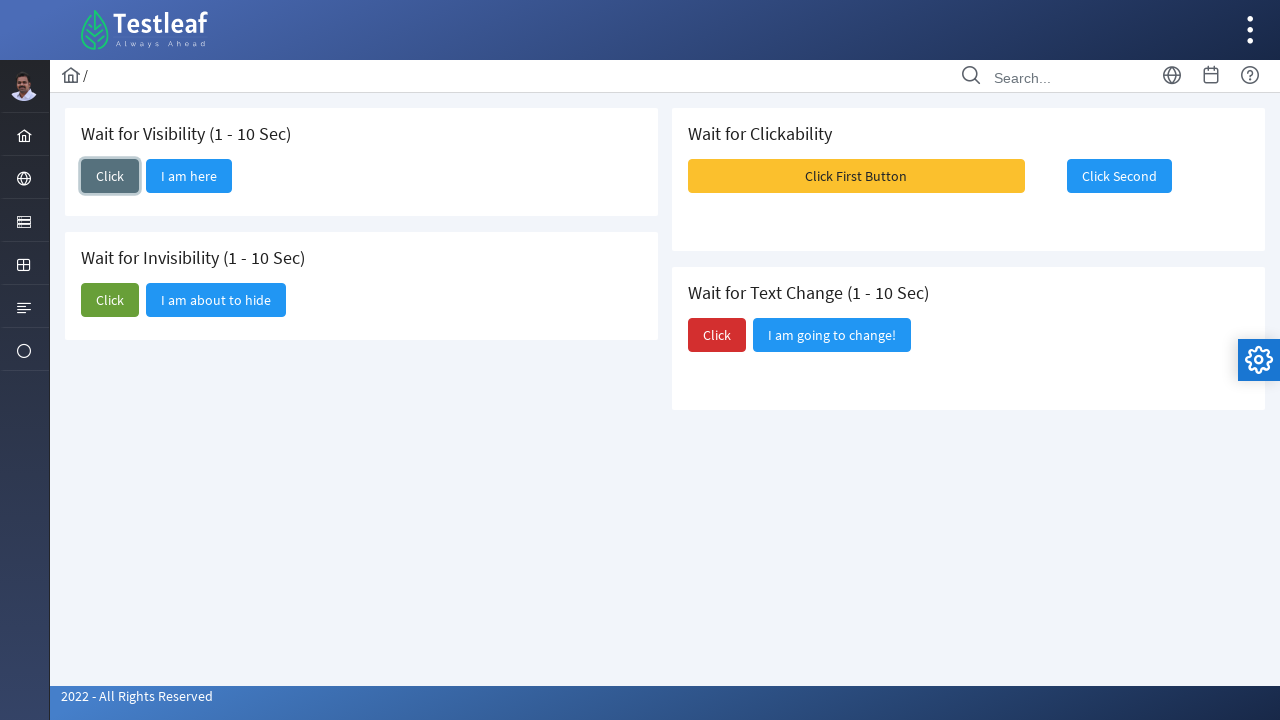

Retrieved new button text: I am here
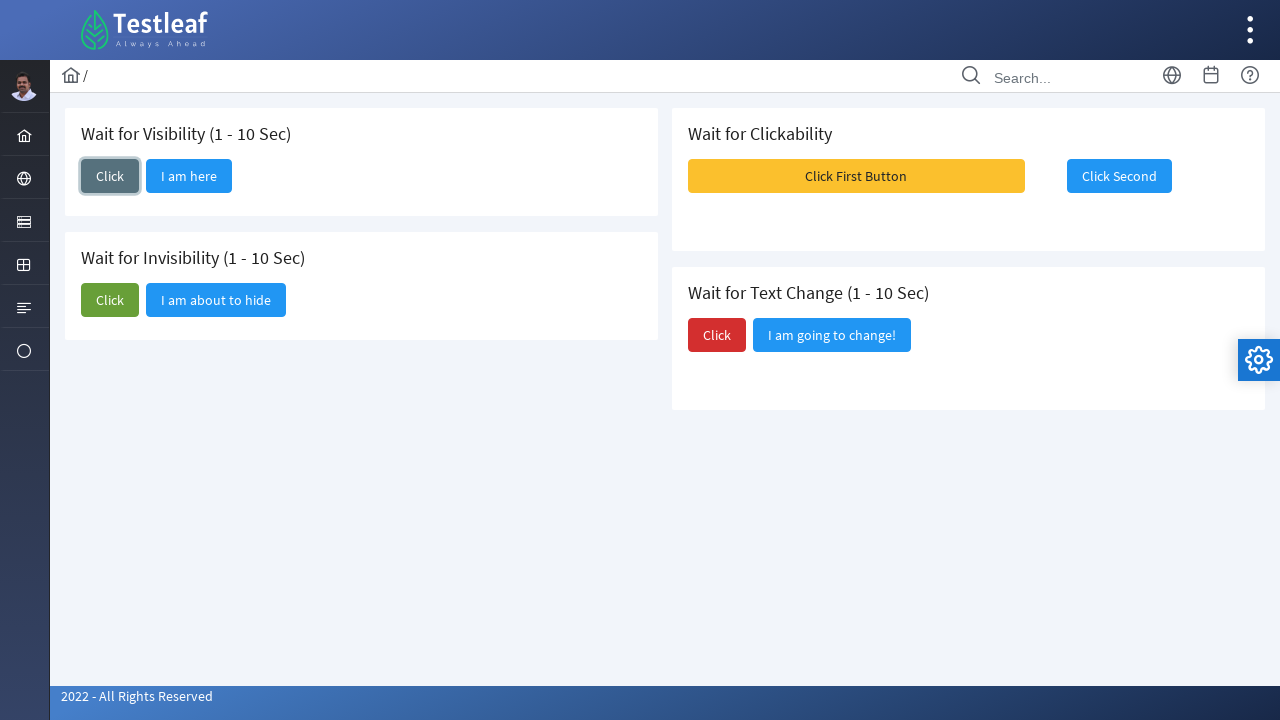

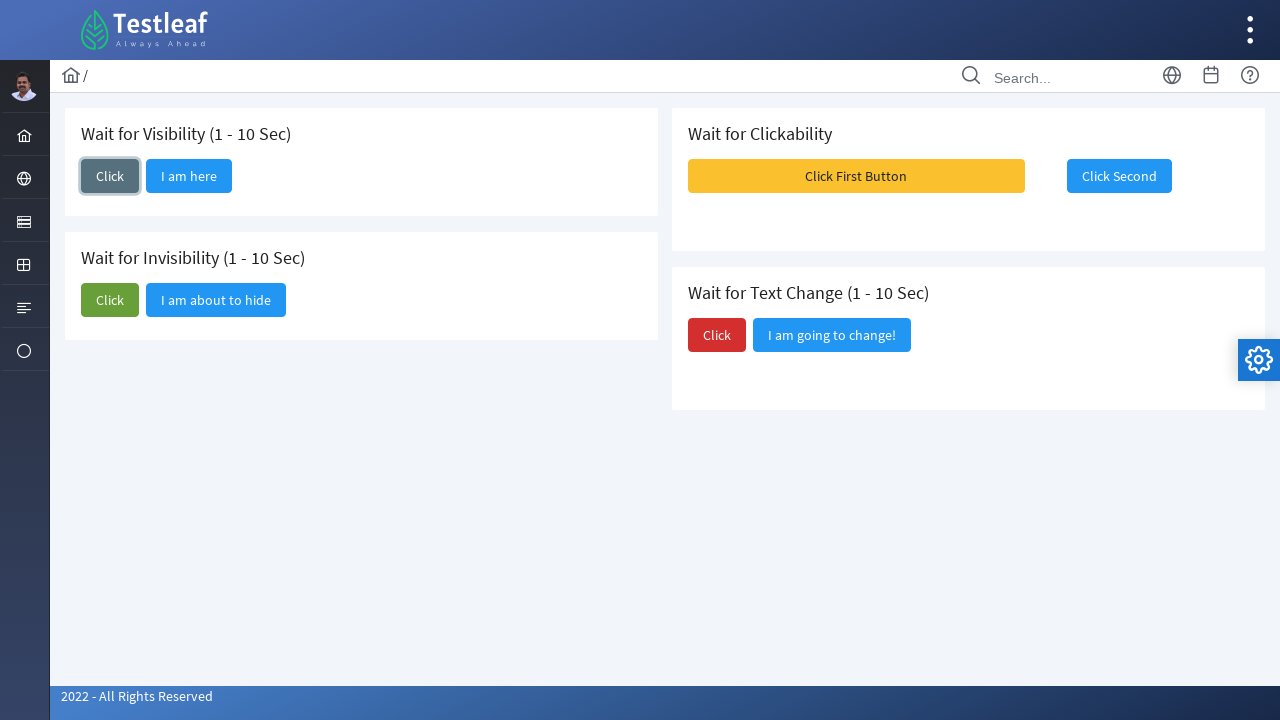